Tests the Send Message button functionality by filling the contact form and submitting it

Starting URL: https://www.demoblaze.com/index.html

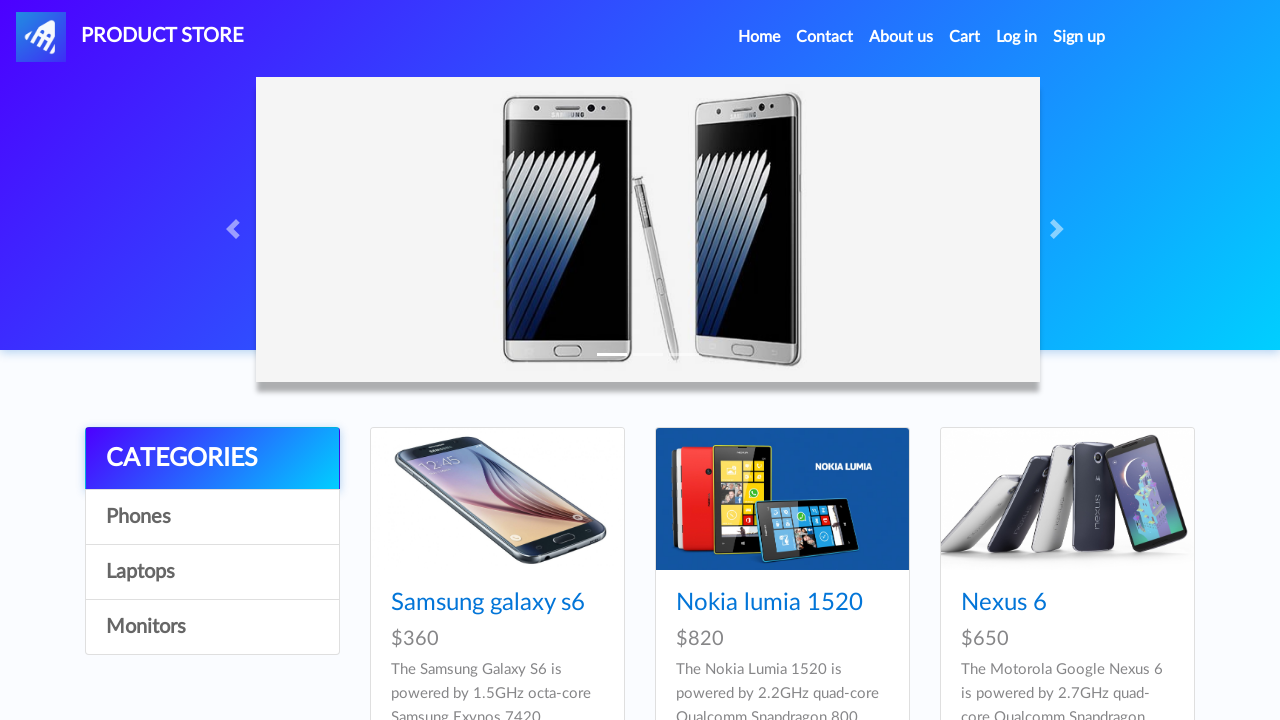

Clicked Contact link to open contact form at (825, 37) on xpath=//a[text()='Contact']
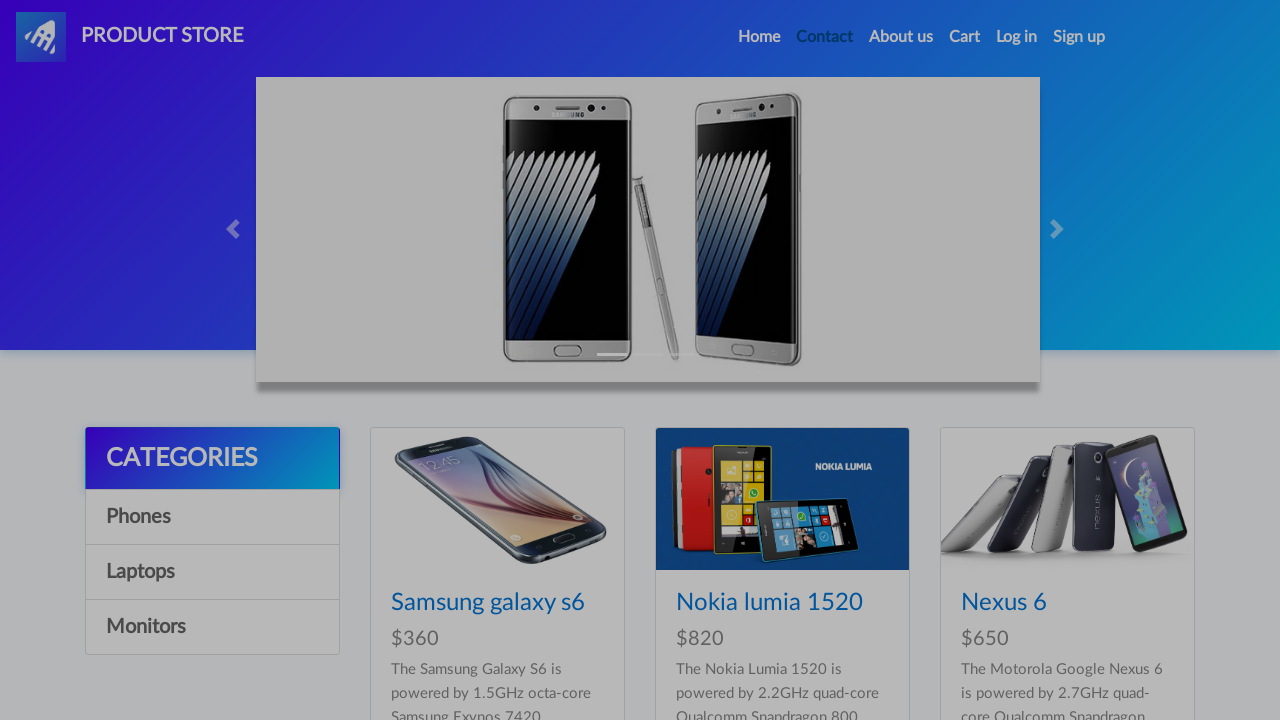

Contact modal dialog became visible
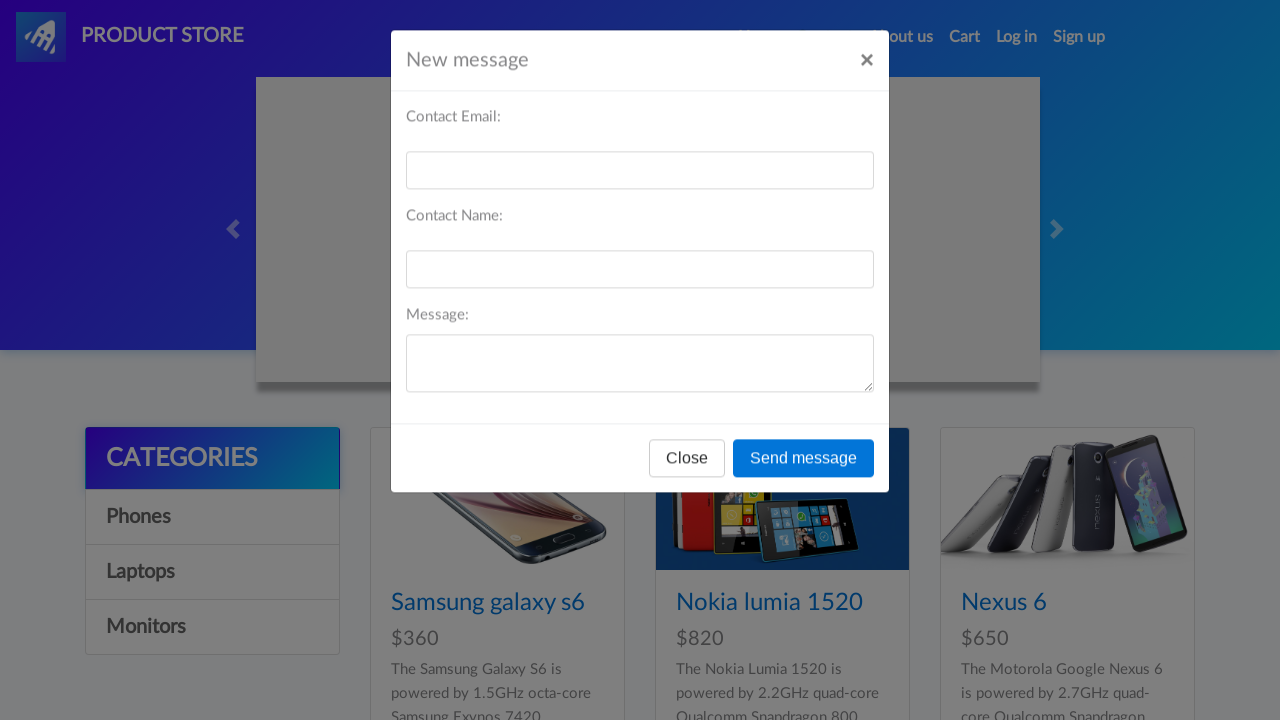

Filled recipient name field with 'John Doe' on #recipient-name
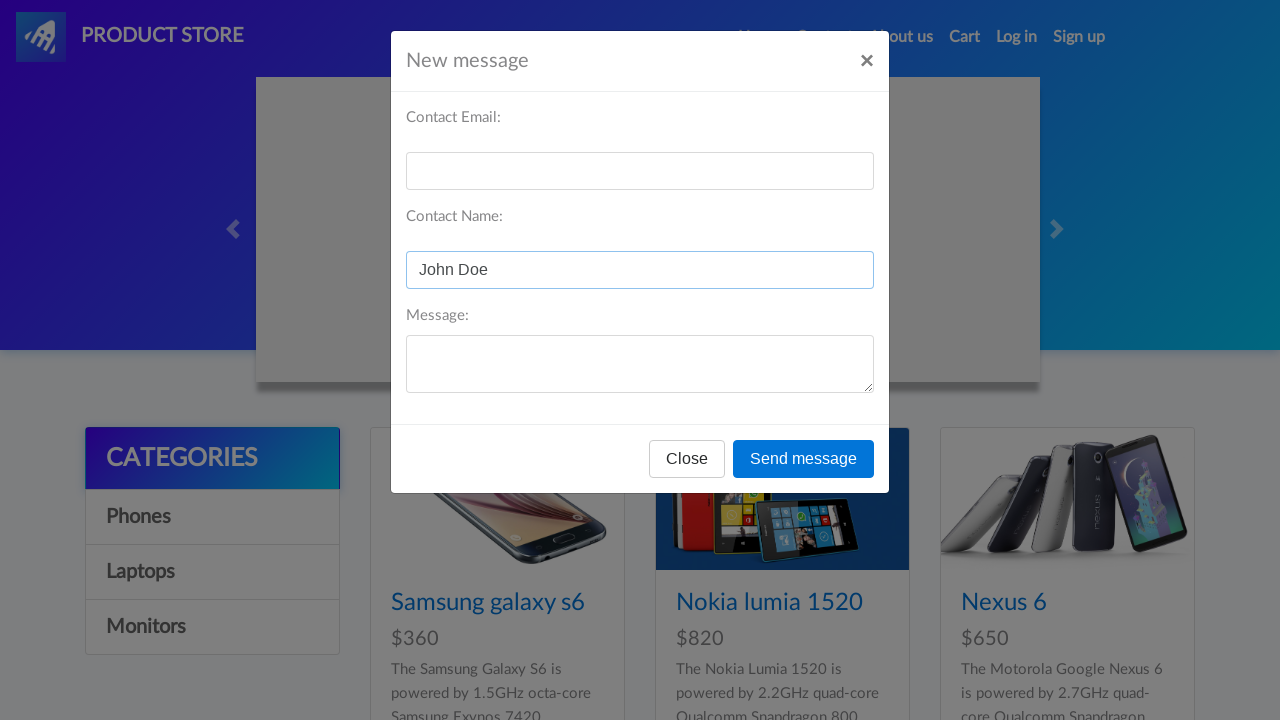

Filled recipient email field with 'john@example.com' on #recipient-email
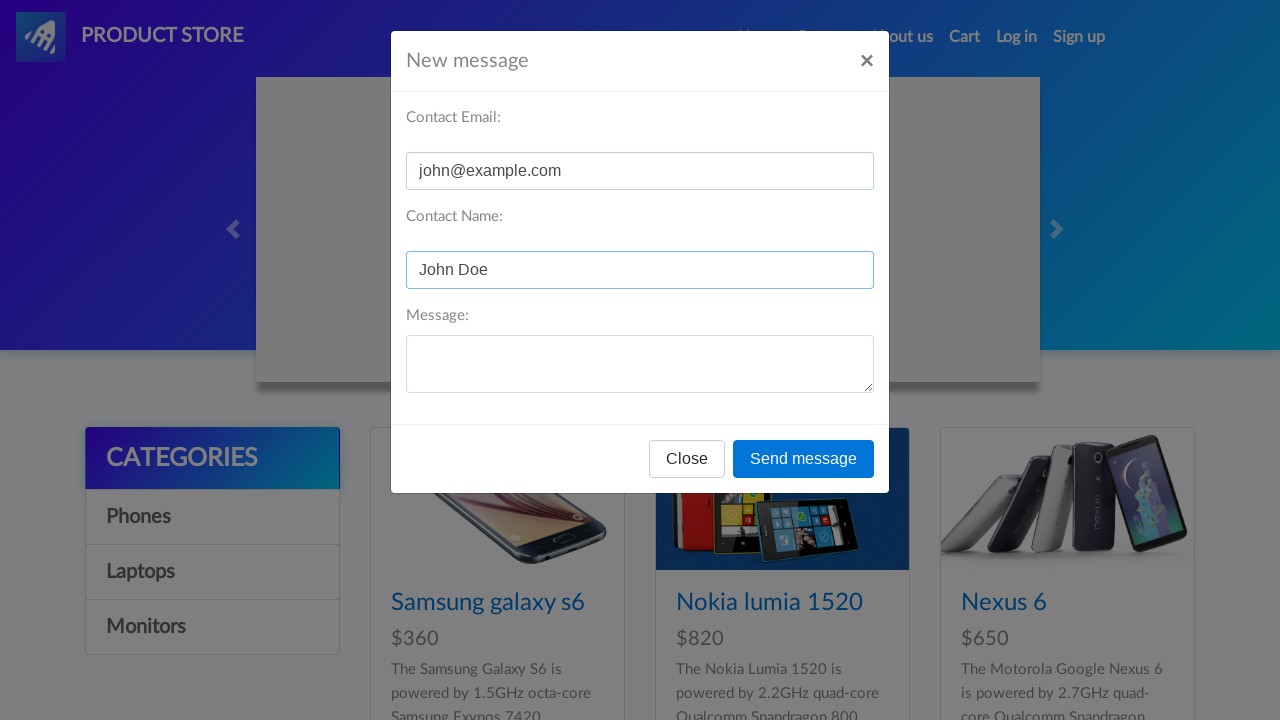

Filled message text field with 'Hello Demoblaze!' on #message-text
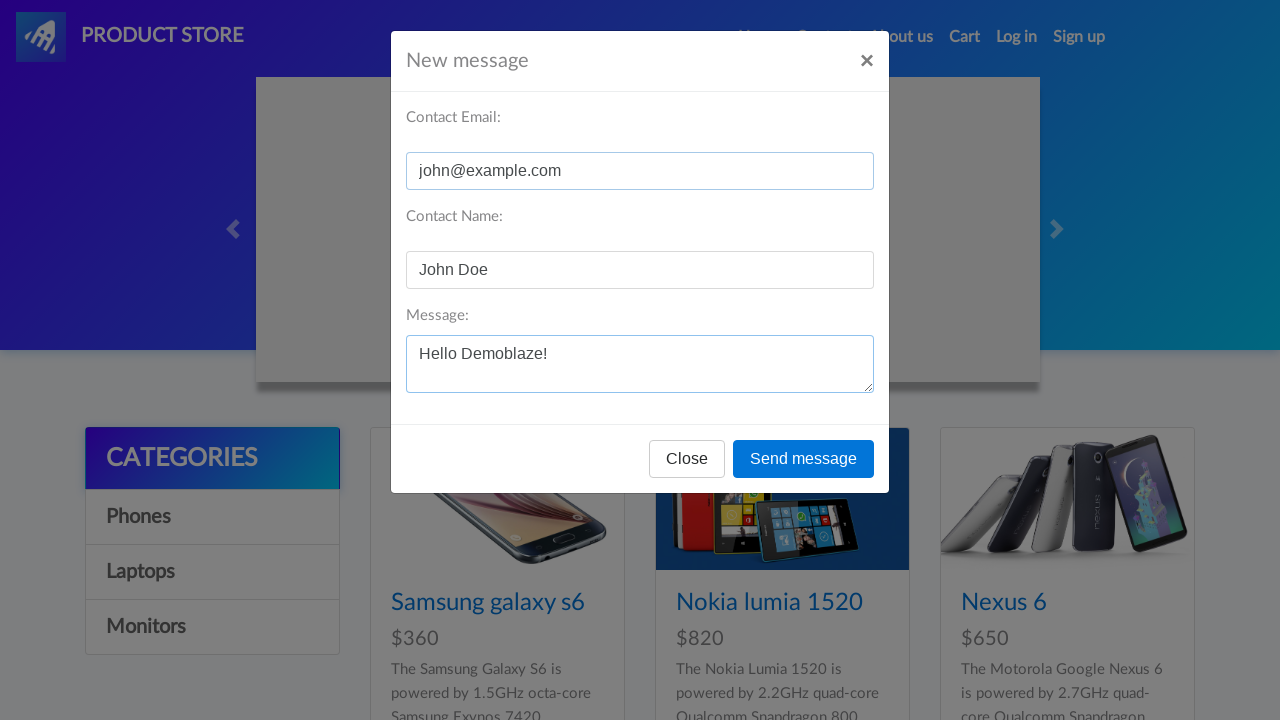

Clicked Send message button to submit contact form at (804, 459) on xpath=//div[@id='exampleModal']//button[text()='Send message']
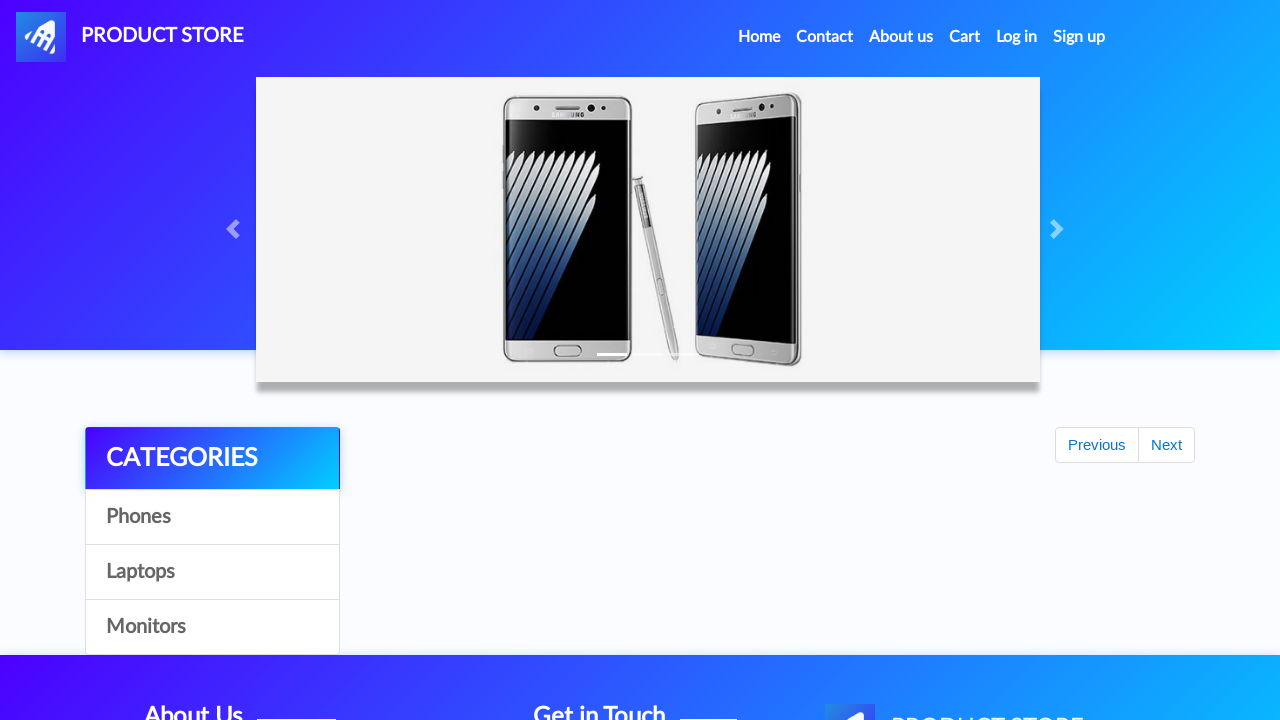

Alert dialog accepted
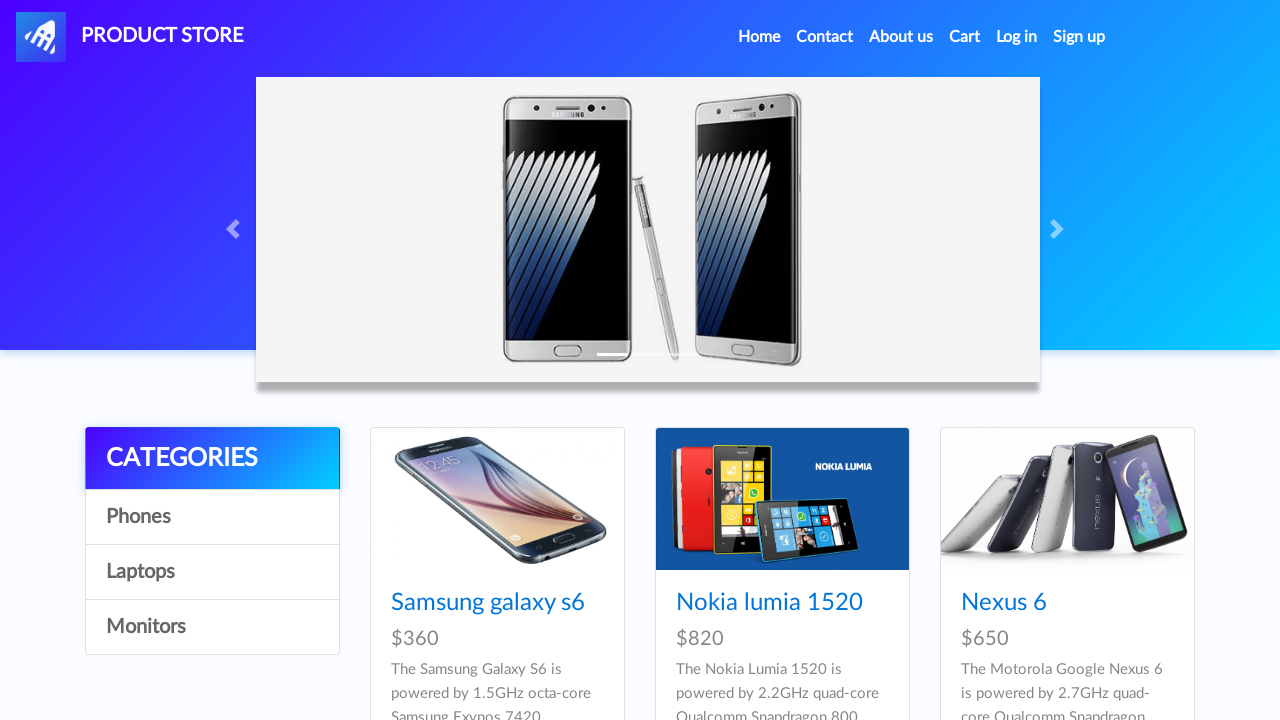

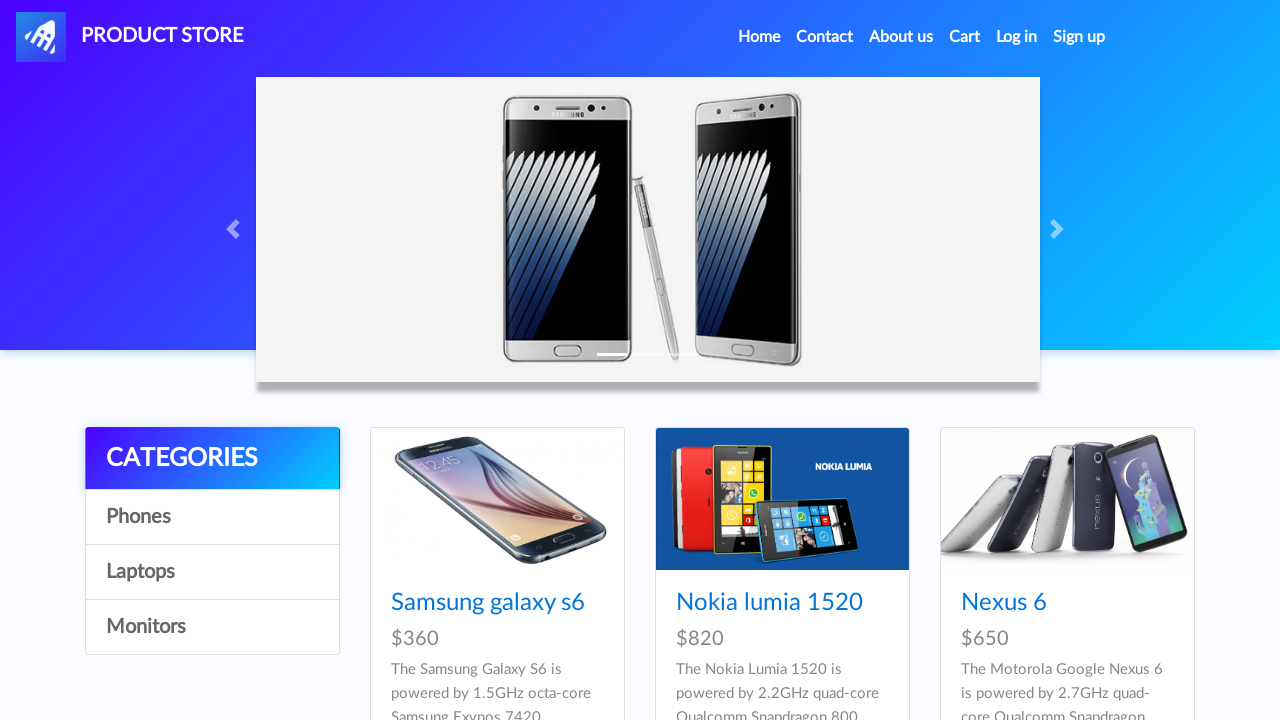